Clicks the button, dismisses the confirm dialog by clicking Cancel, and verifies 'Cancel' result text is displayed

Starting URL: https://www.qa-practice.com/elements/alert/confirm

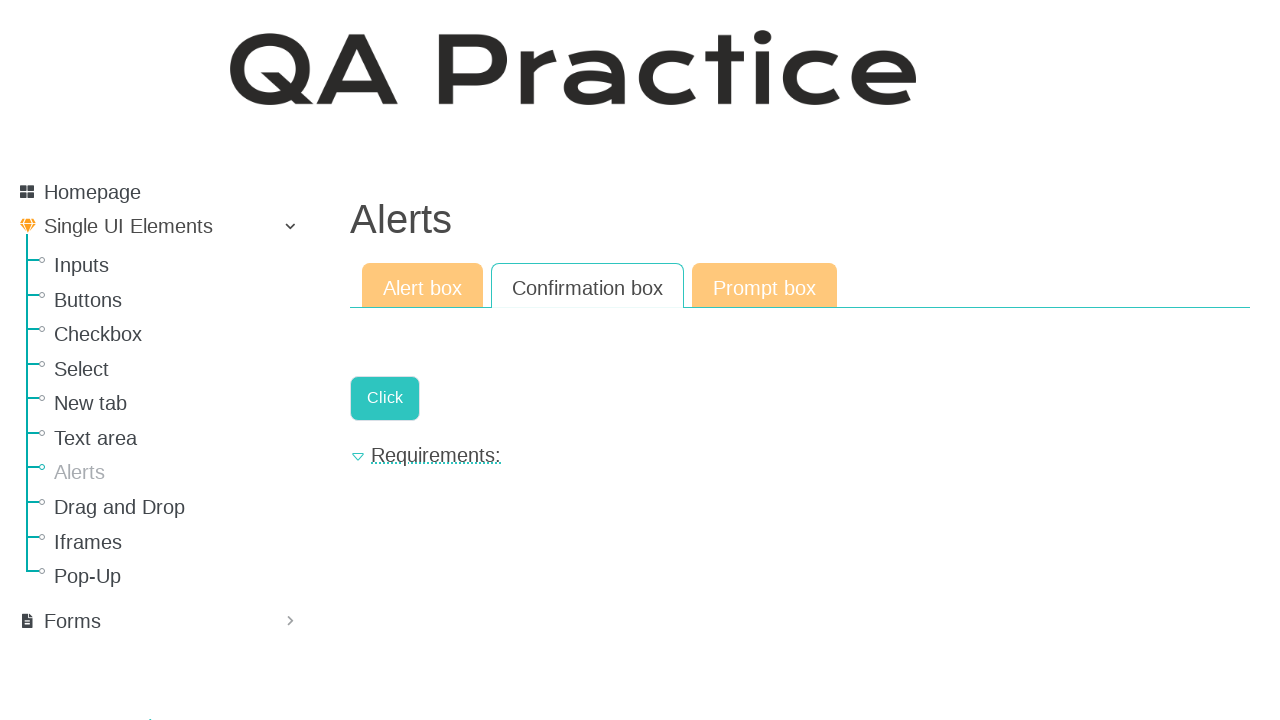

Set up dialog handler to dismiss confirm dialog
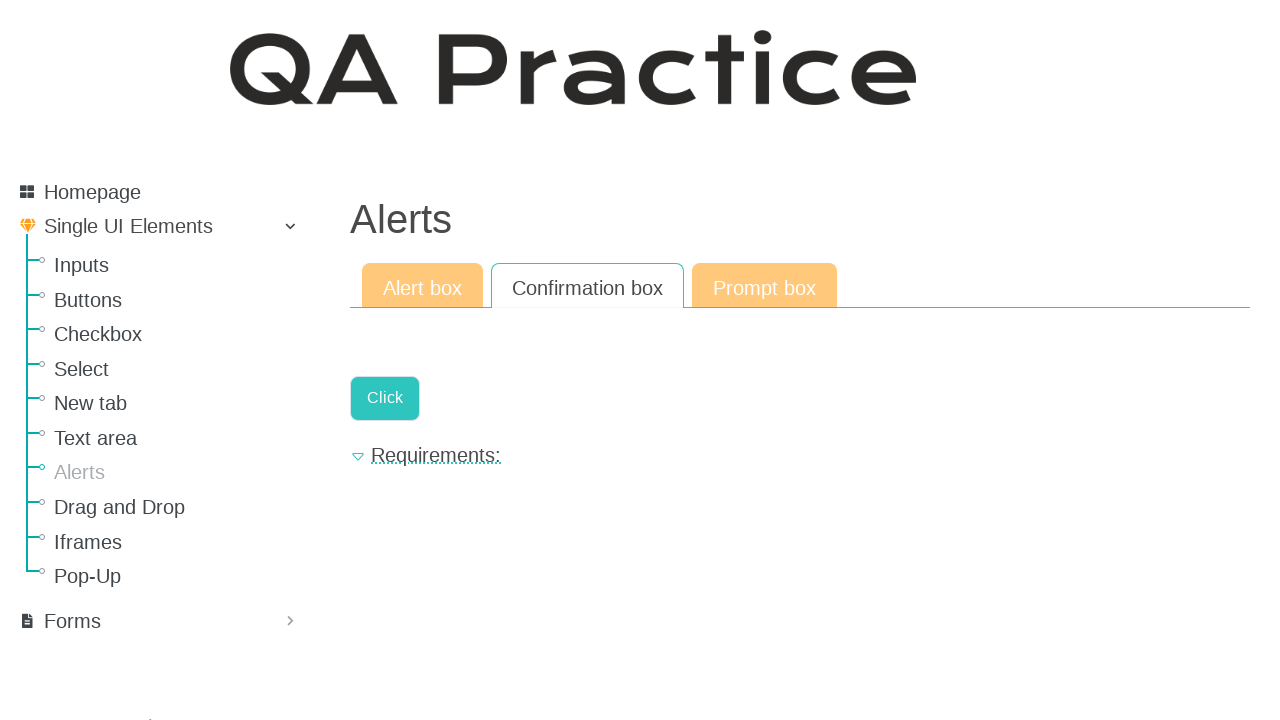

Clicked the confirm button at (385, 398) on xpath=//a[@class='a-button']
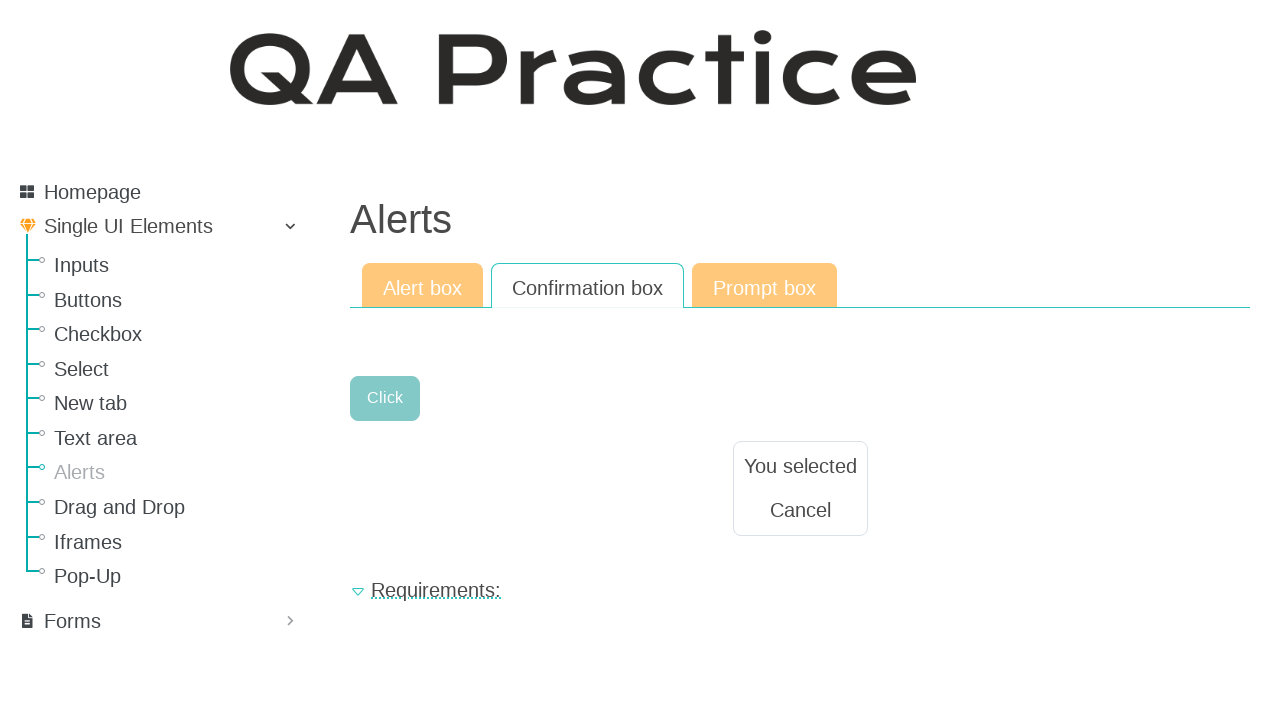

Waited for result text to appear
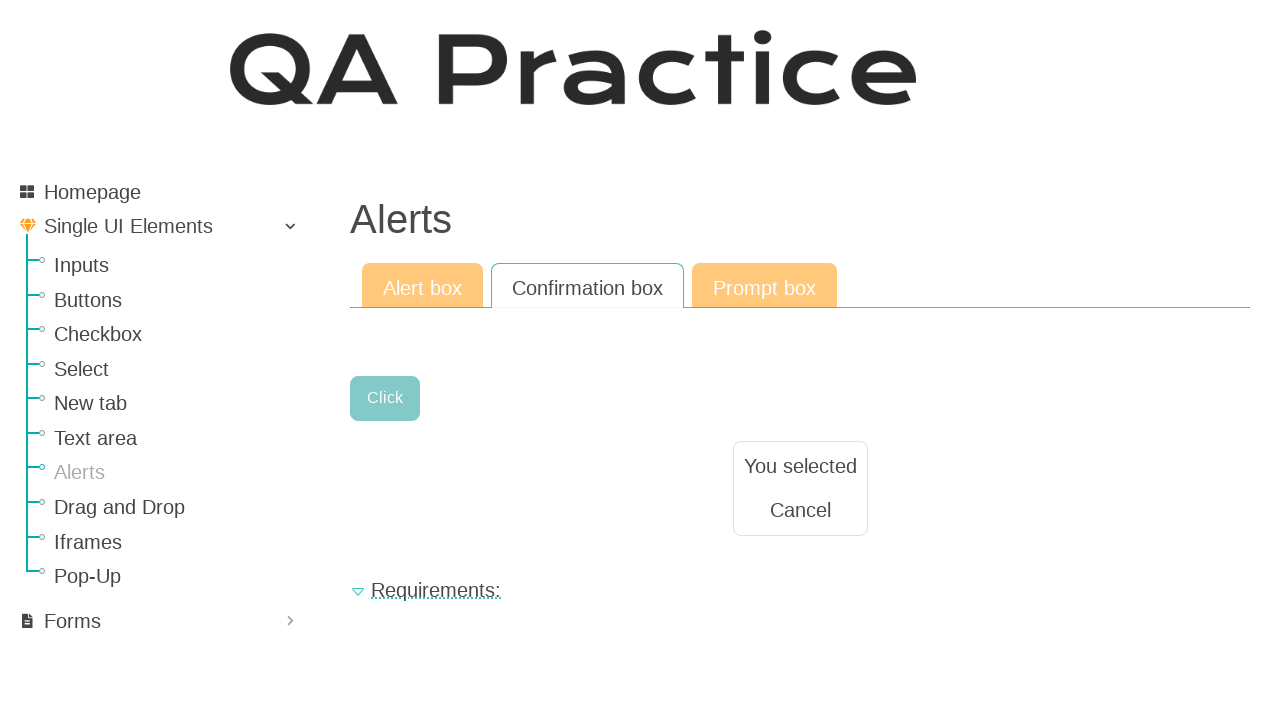

Verified 'Cancel' result text is displayed
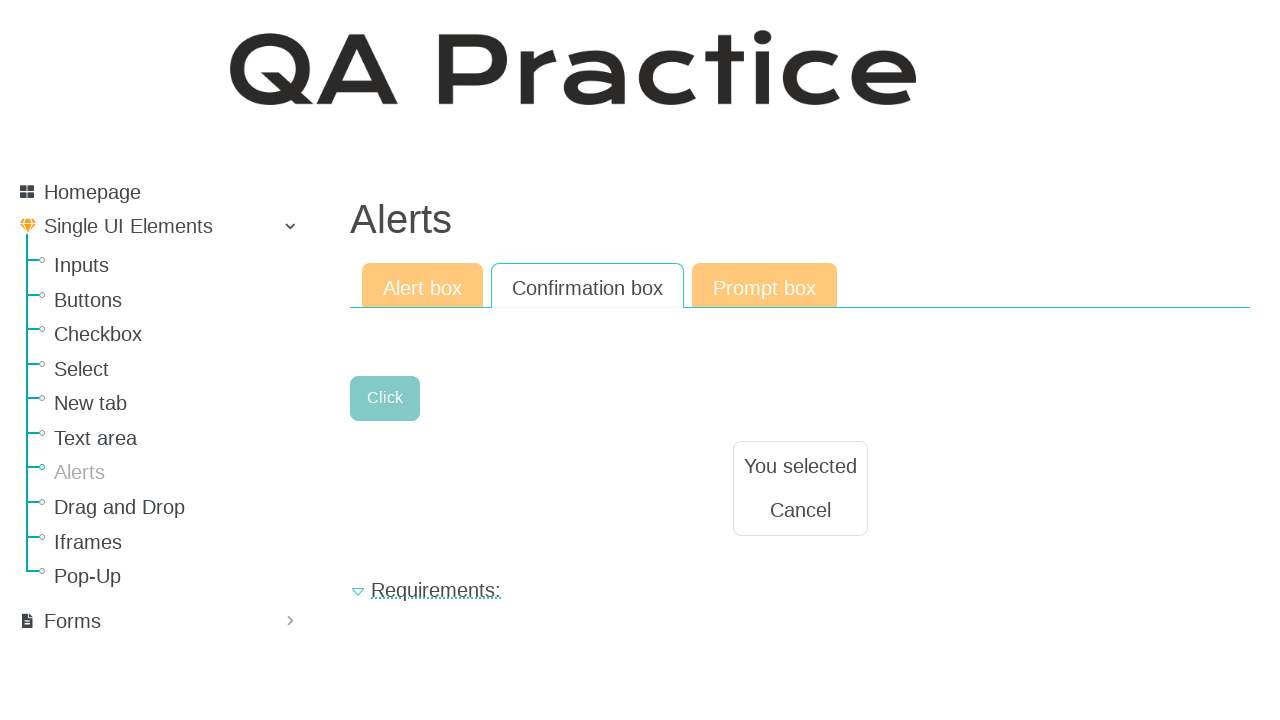

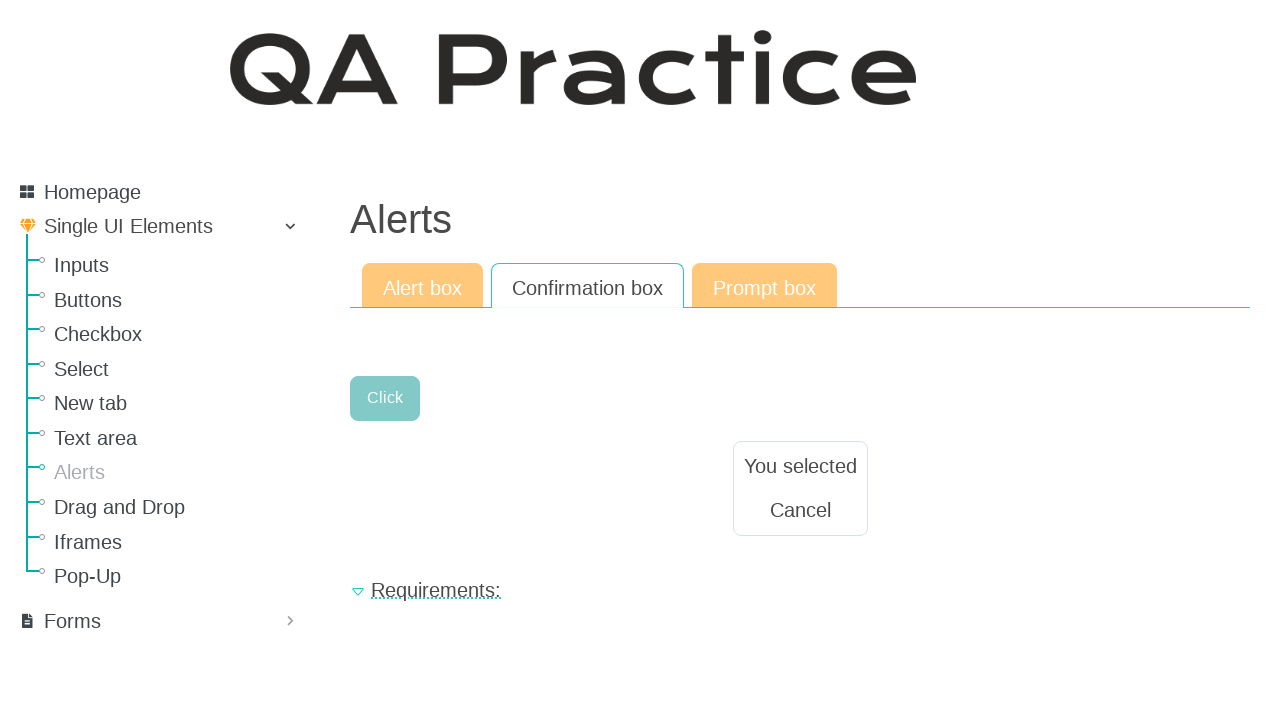